Tests JavaScript confirm dialog handling by clicking a button that triggers a confirm dialog and accepting it.

Starting URL: https://bonigarcia.dev/selenium-webdriver-java/

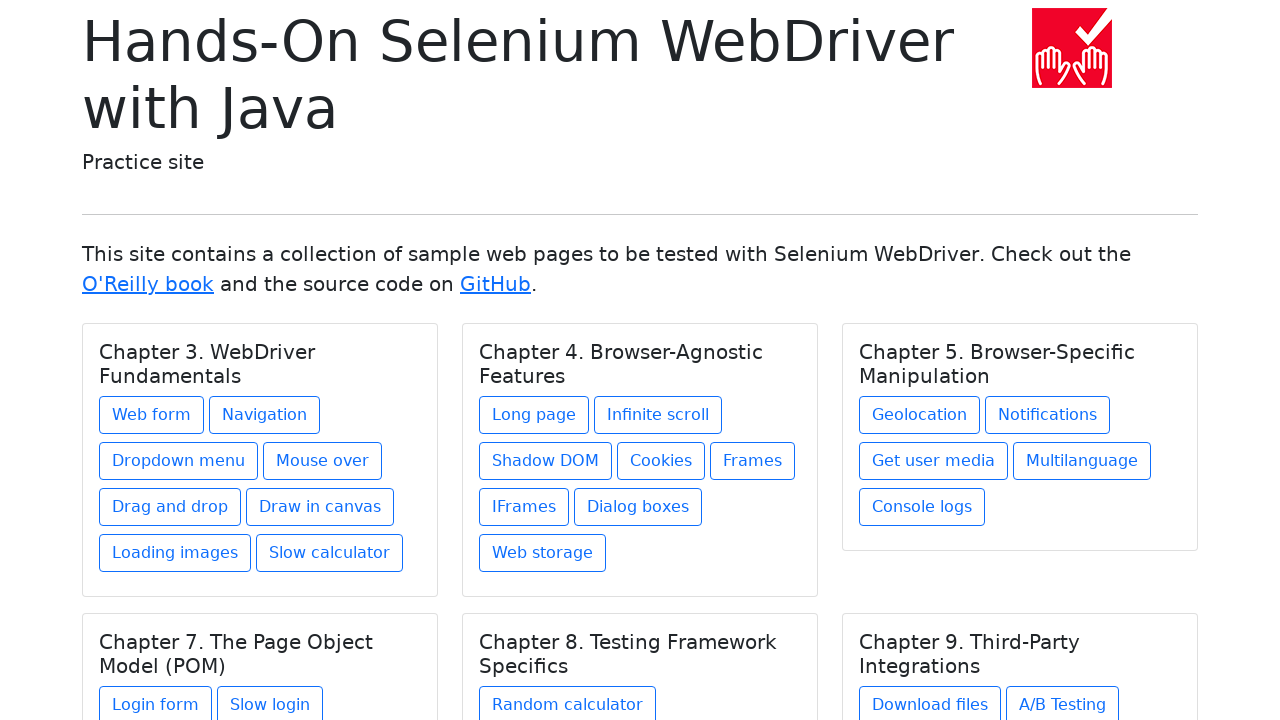

Clicked on 'Dialog boxes' link at (638, 507) on a:text('Dialog boxes')
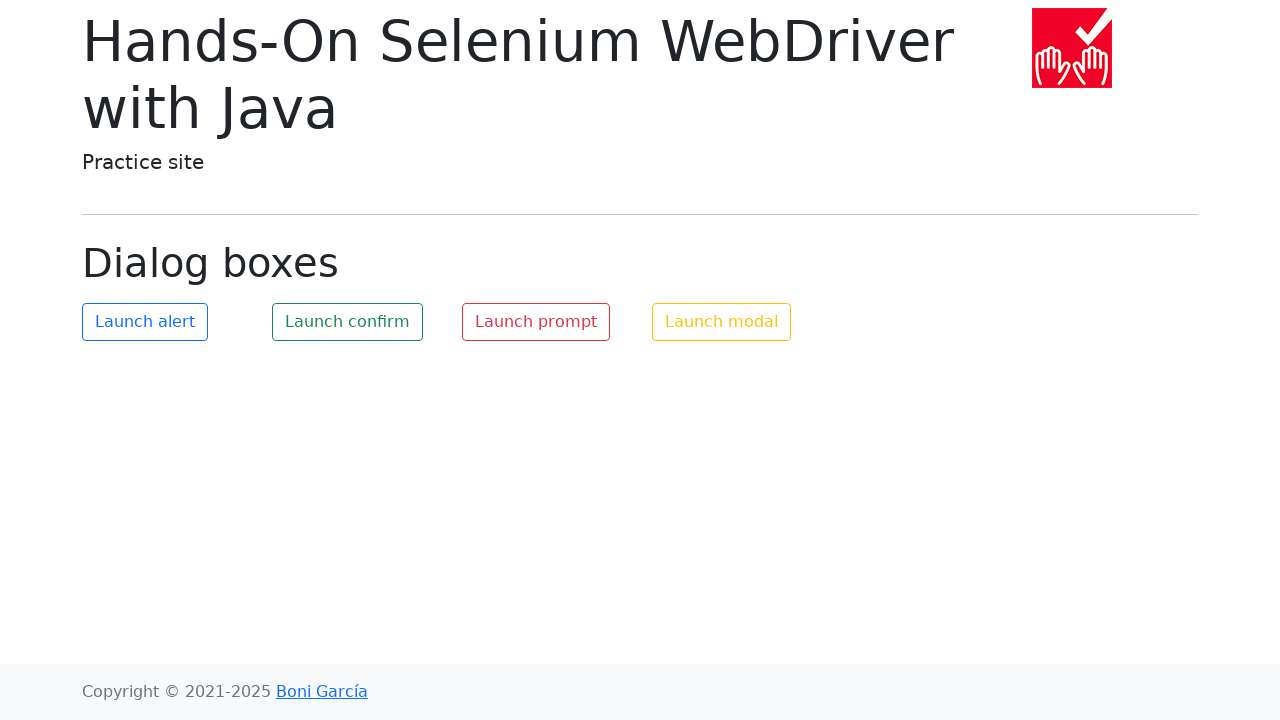

Located dialog boxes page heading element
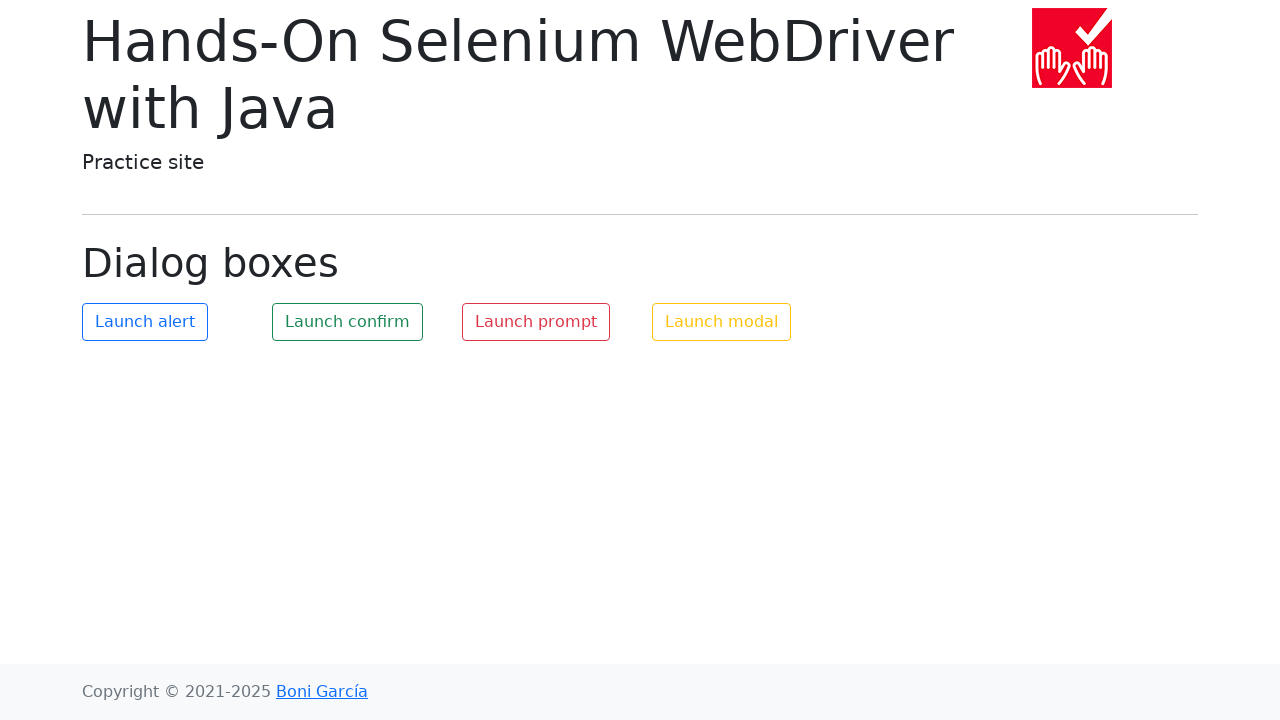

Verified page heading is 'Dialog boxes'
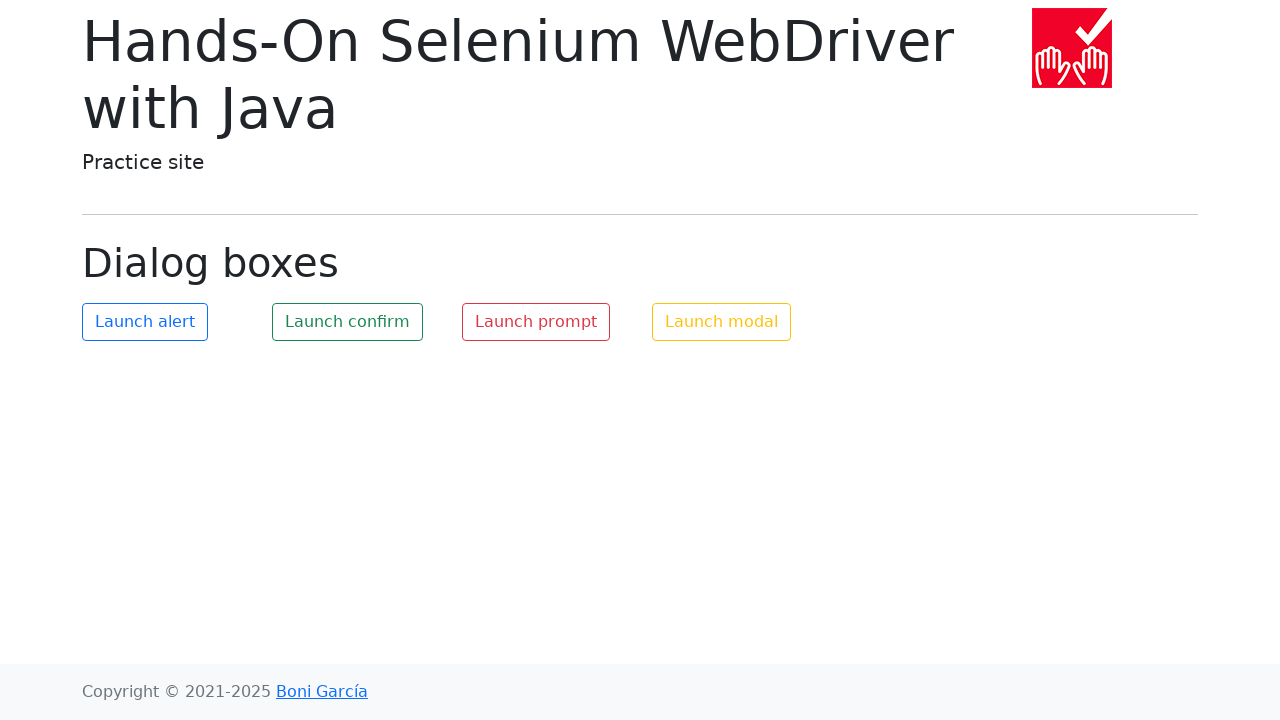

Set up dialog handler to accept confirm dialogs
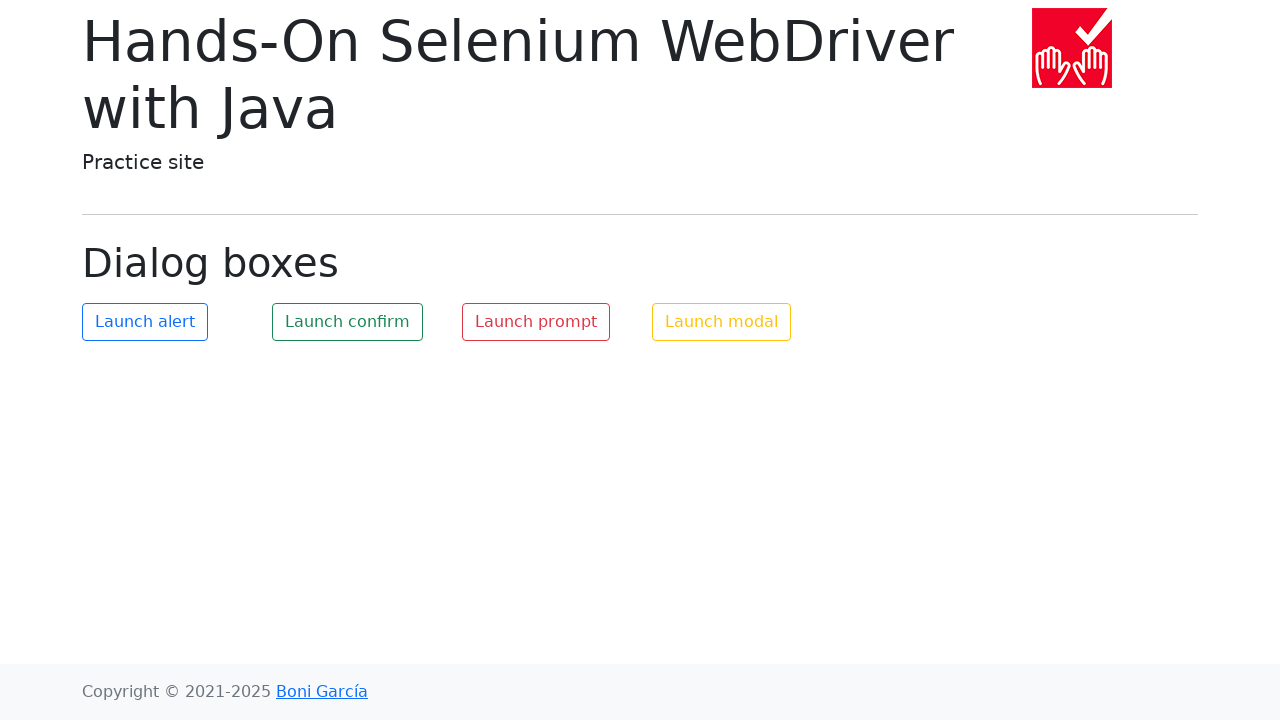

Clicked launch confirm button to trigger JavaScript confirm dialog at (348, 322) on #my-confirm
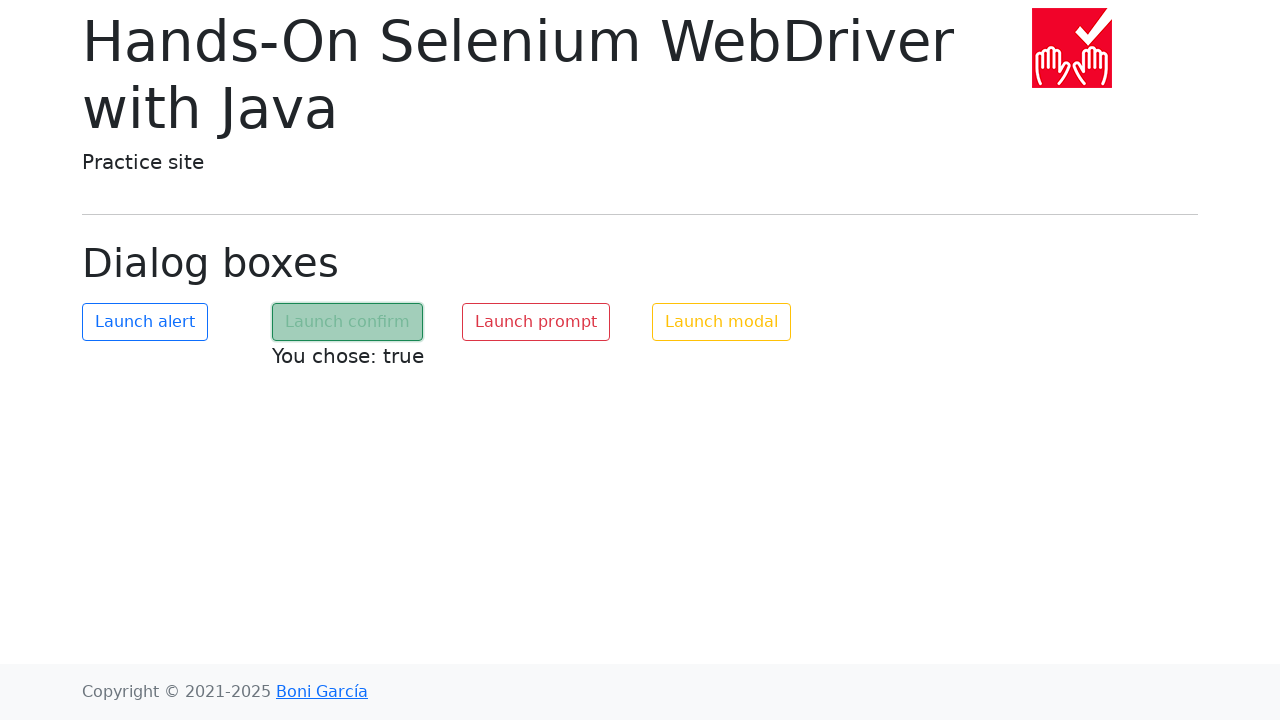

Waited for confirm dialog to be handled
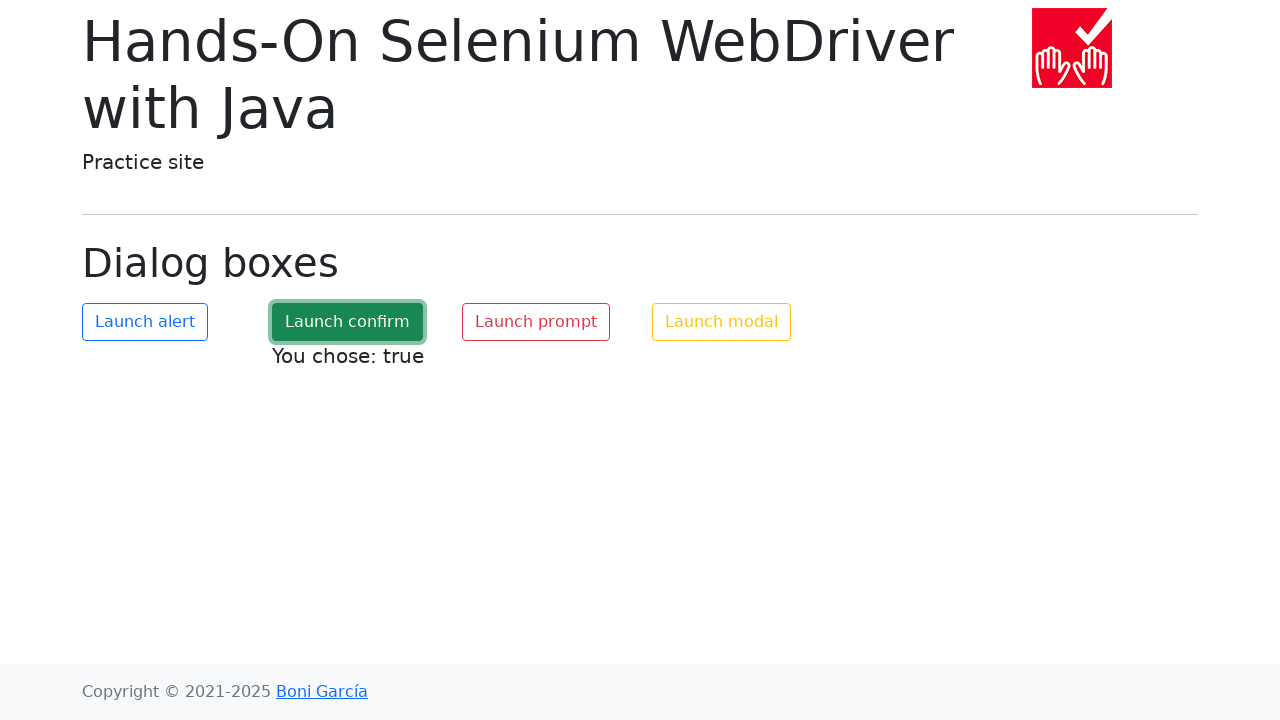

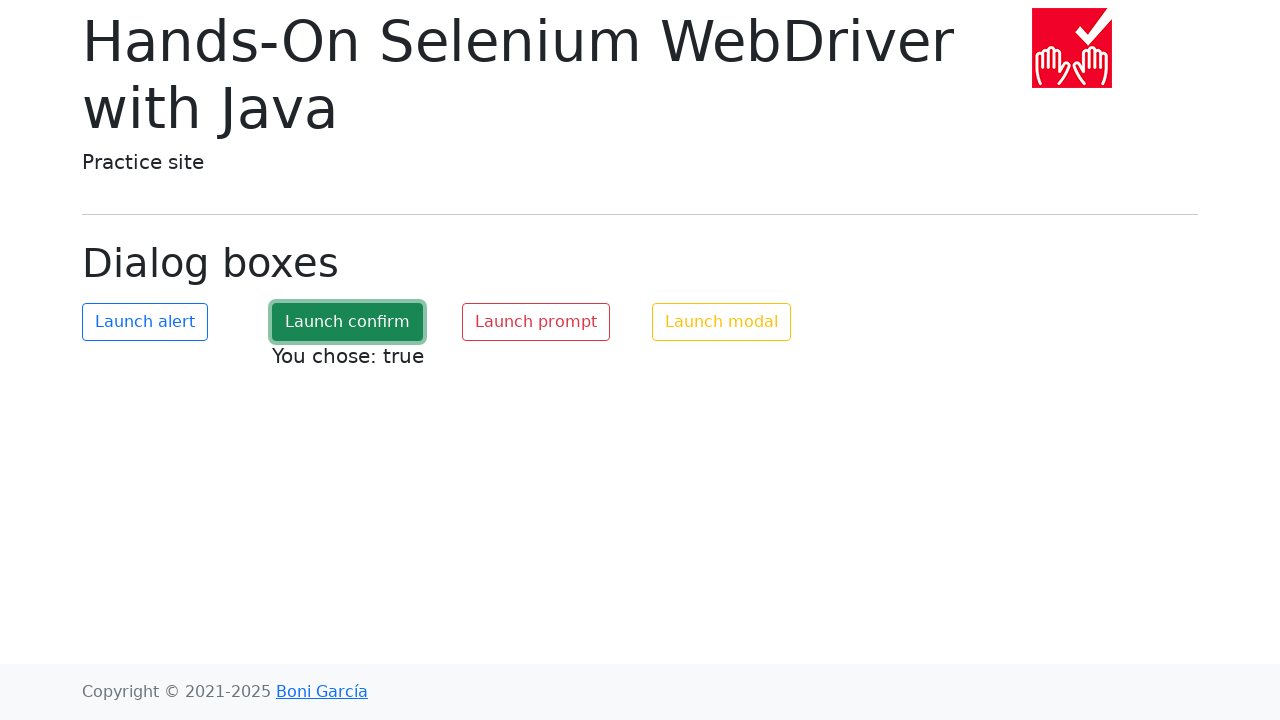